Tests a todo application by adding multiple todo items to the list

Starting URL: https://example.cypress.io/todo

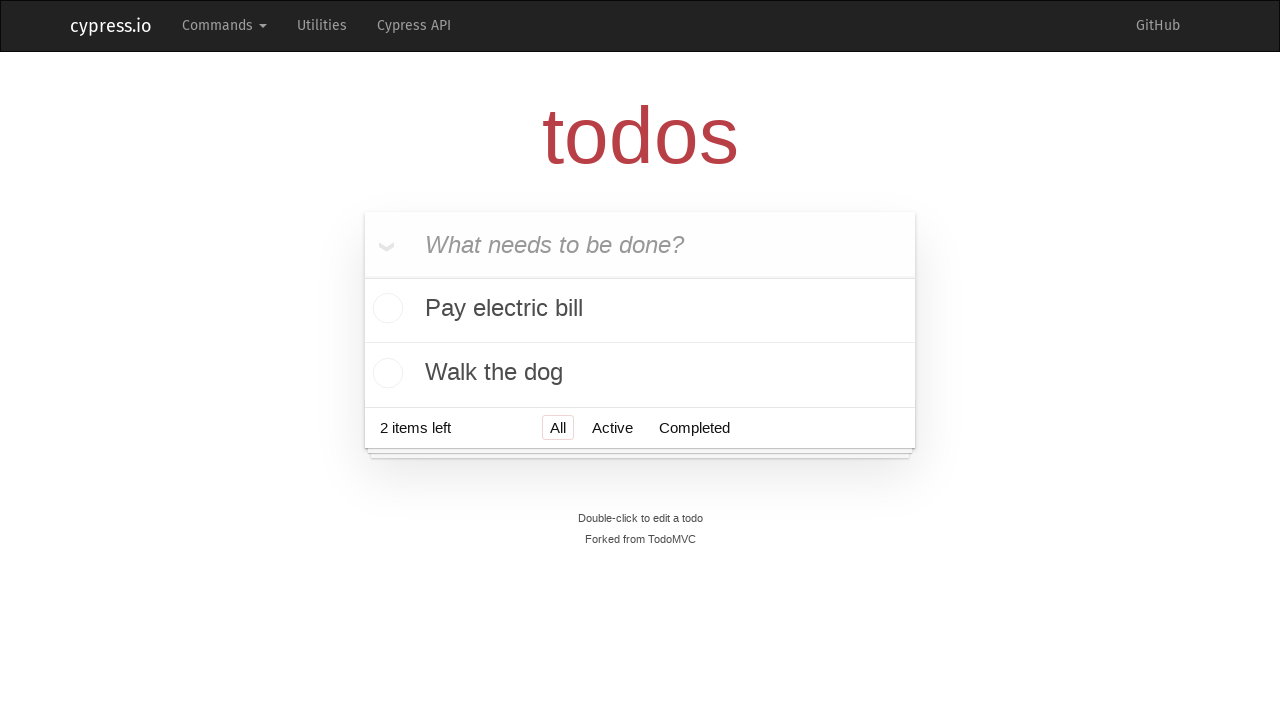

Filled todo input field with 'Visit Paris' on input.new-todo
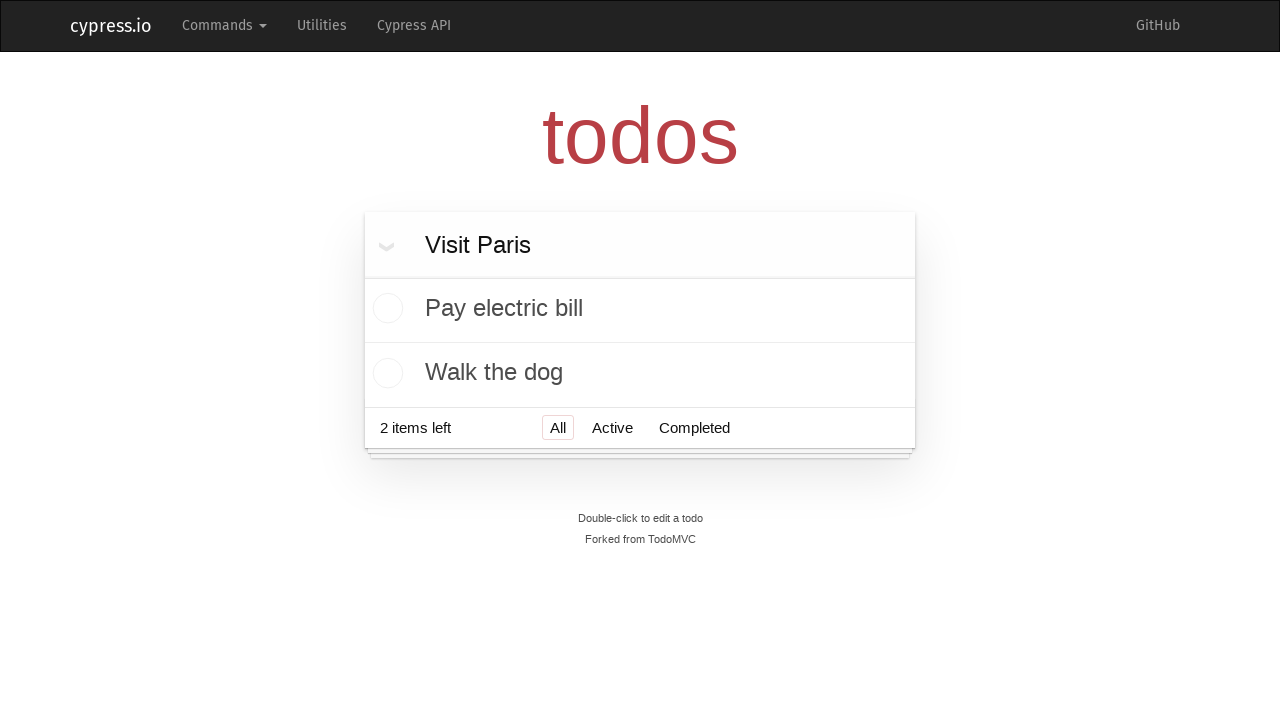

Pressed Enter to add todo item 'Visit Paris' to the list on input.new-todo
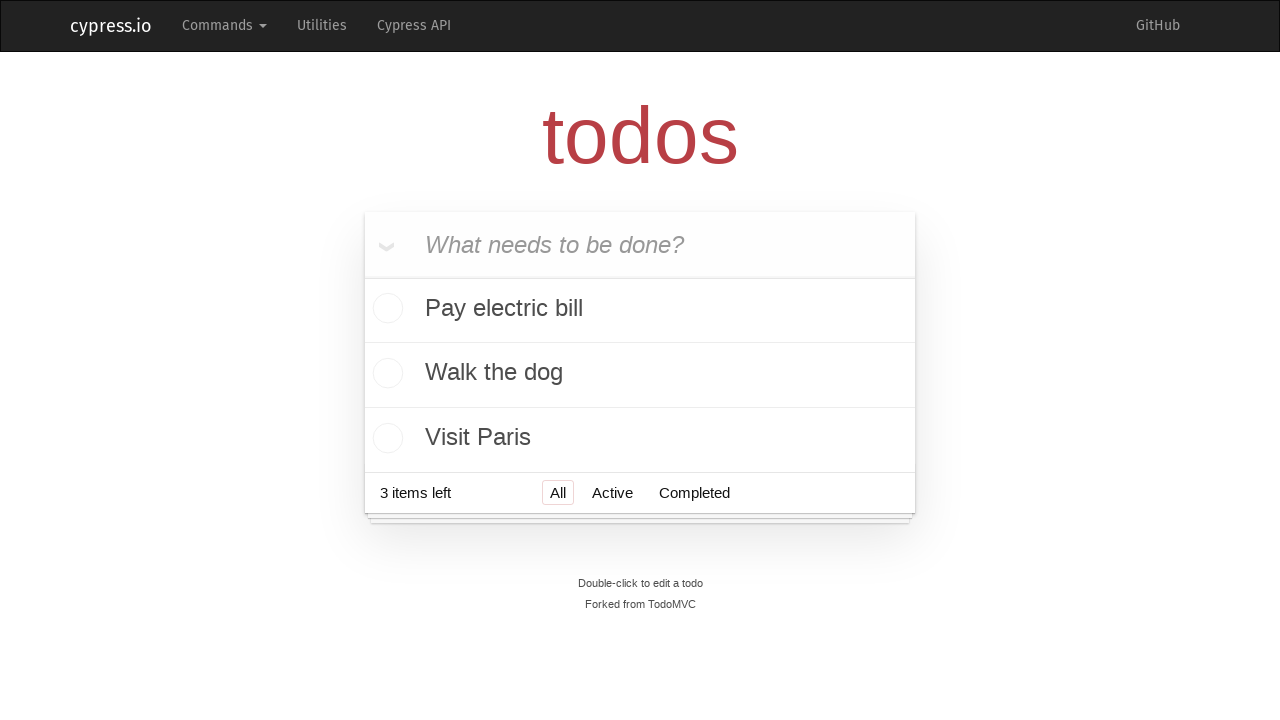

Filled todo input field with 'Visit Prague' on input.new-todo
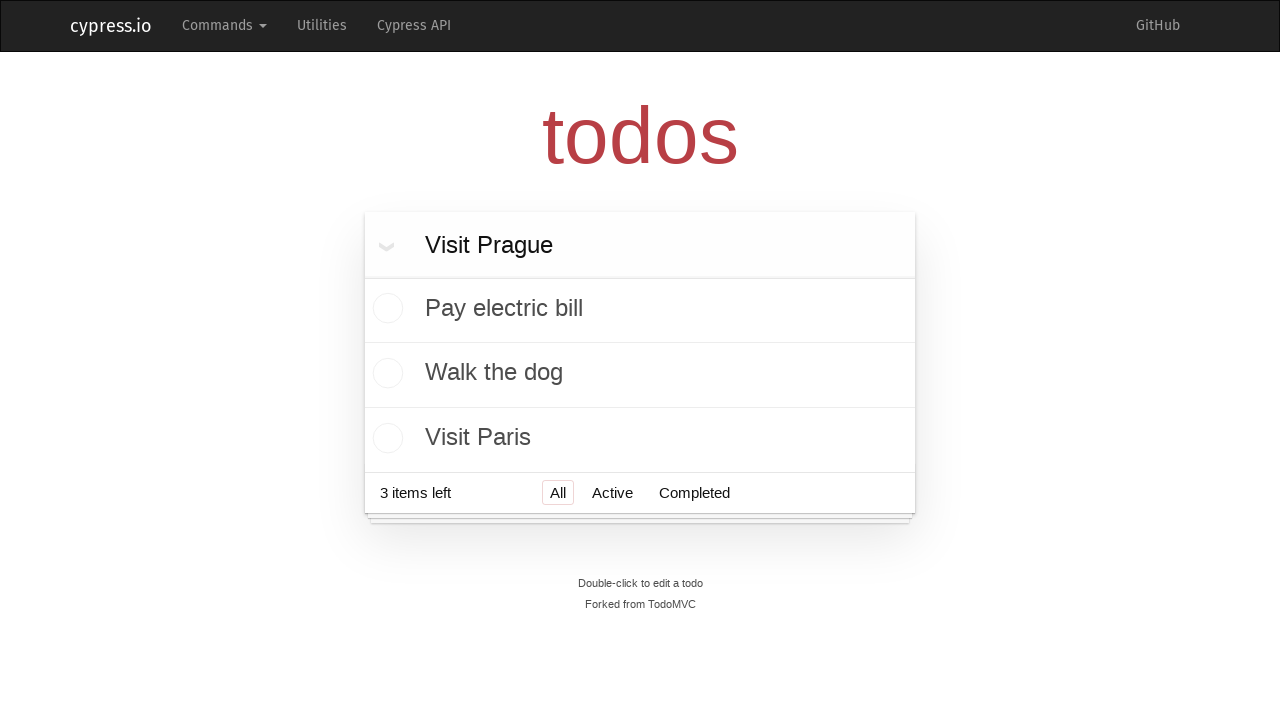

Pressed Enter to add todo item 'Visit Prague' to the list on input.new-todo
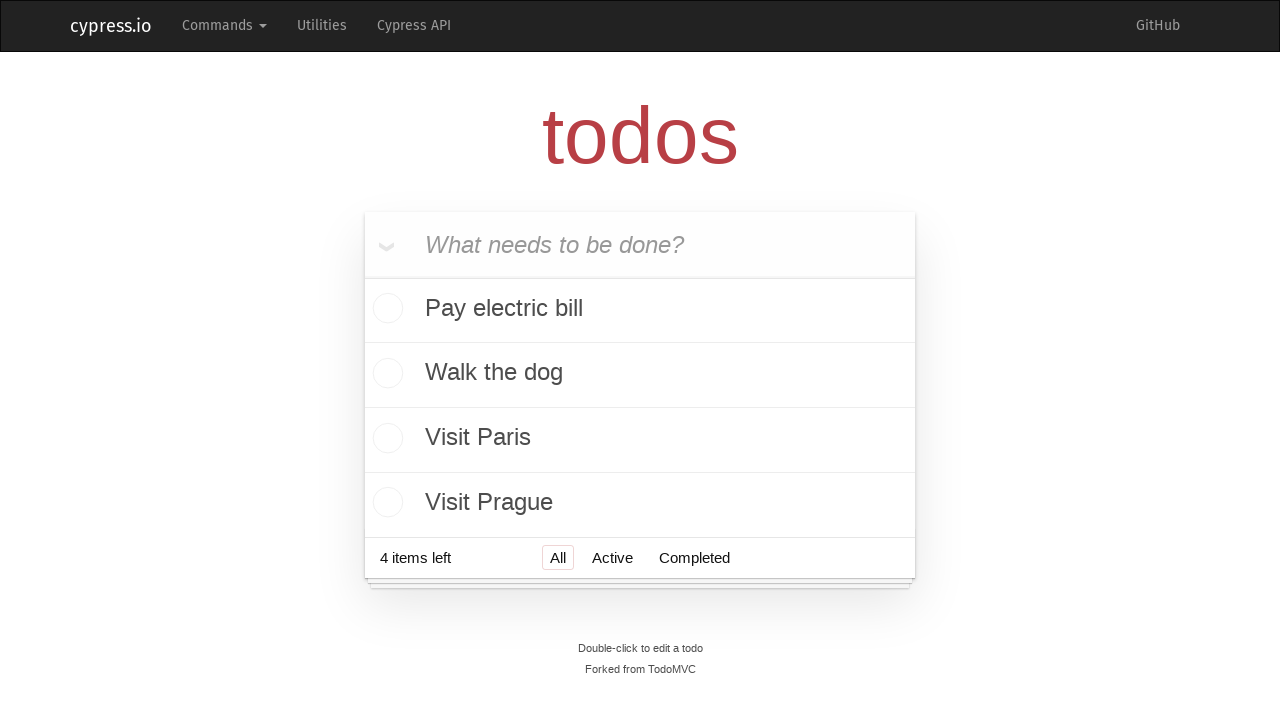

Filled todo input field with 'Visit London' on input.new-todo
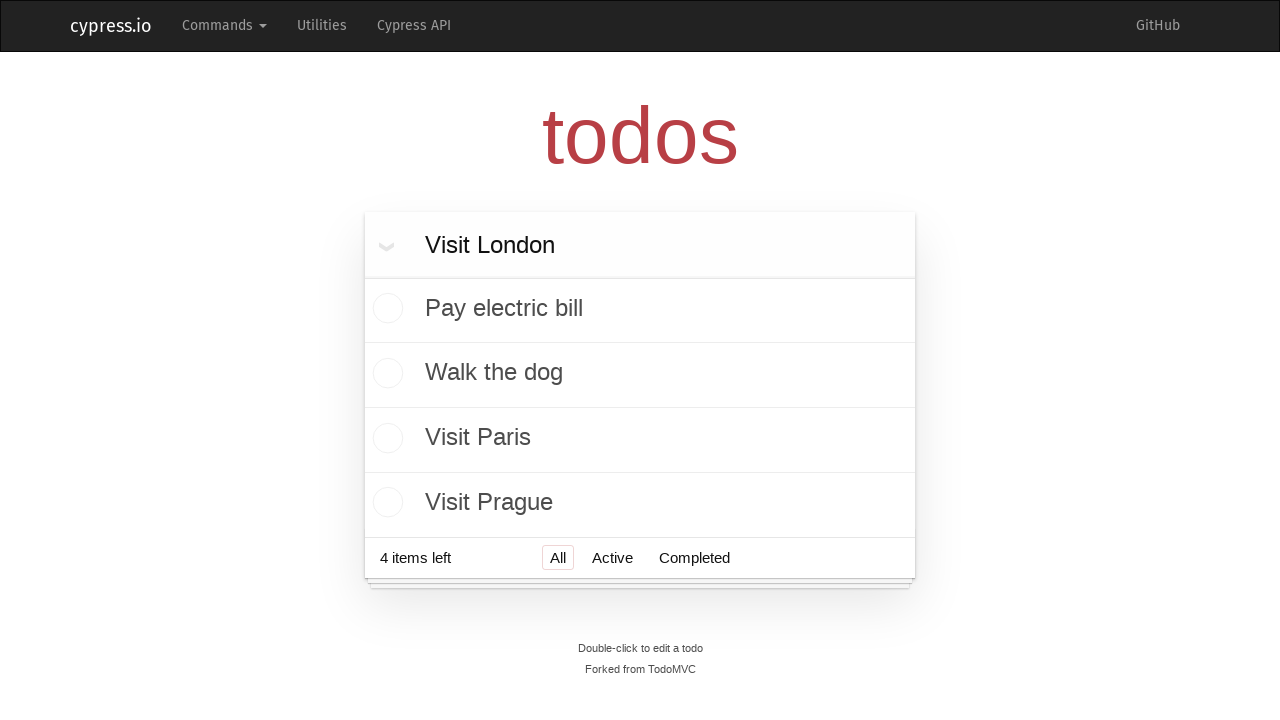

Pressed Enter to add todo item 'Visit London' to the list on input.new-todo
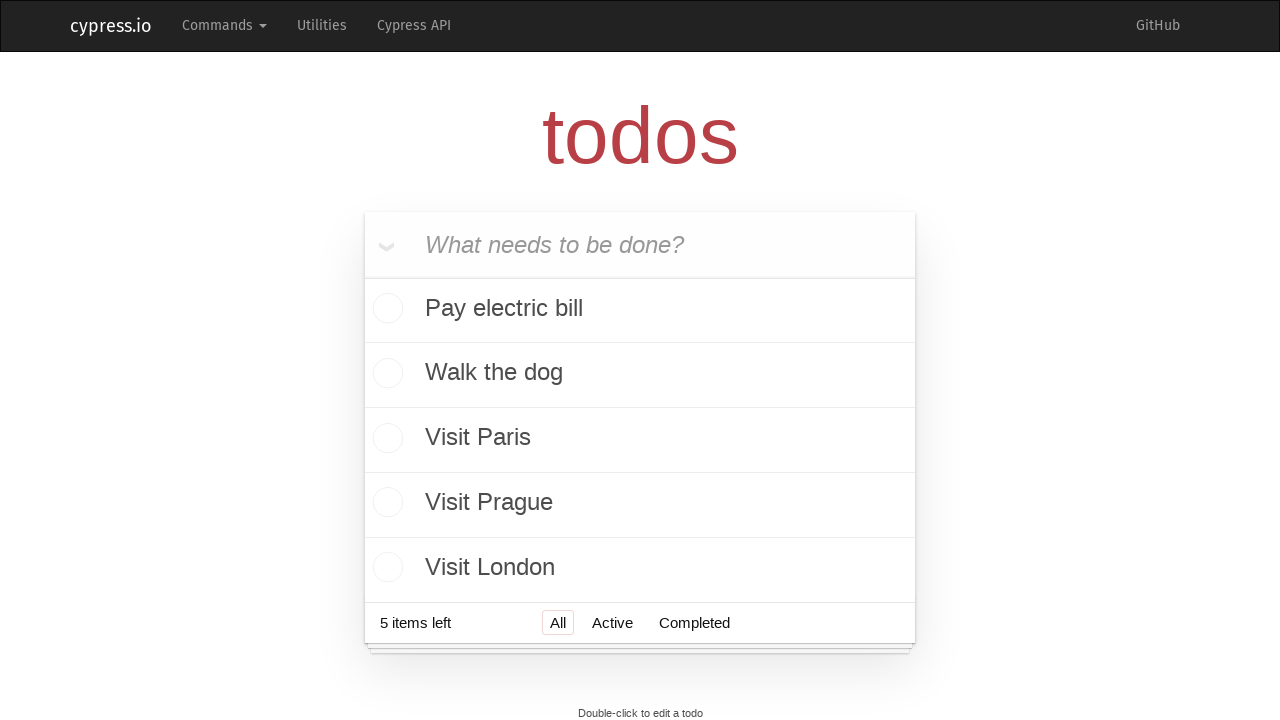

Filled todo input field with 'Visit New York' on input.new-todo
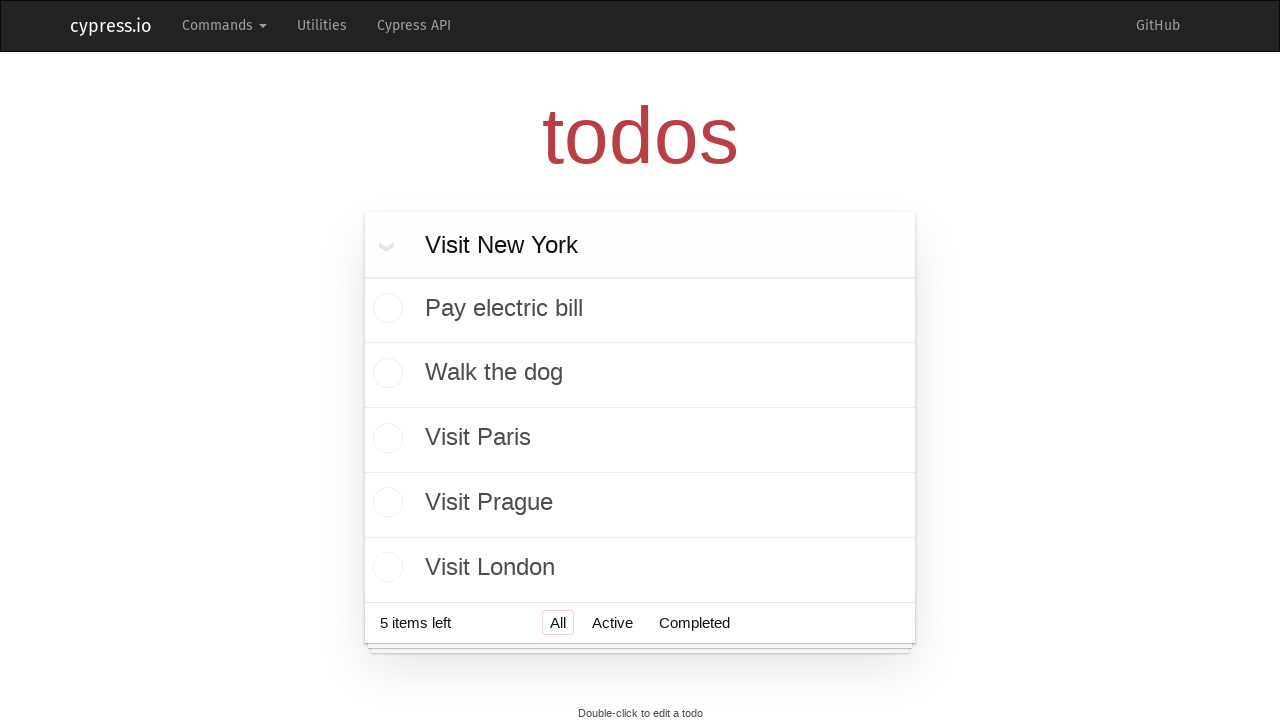

Pressed Enter to add todo item 'Visit New York' to the list on input.new-todo
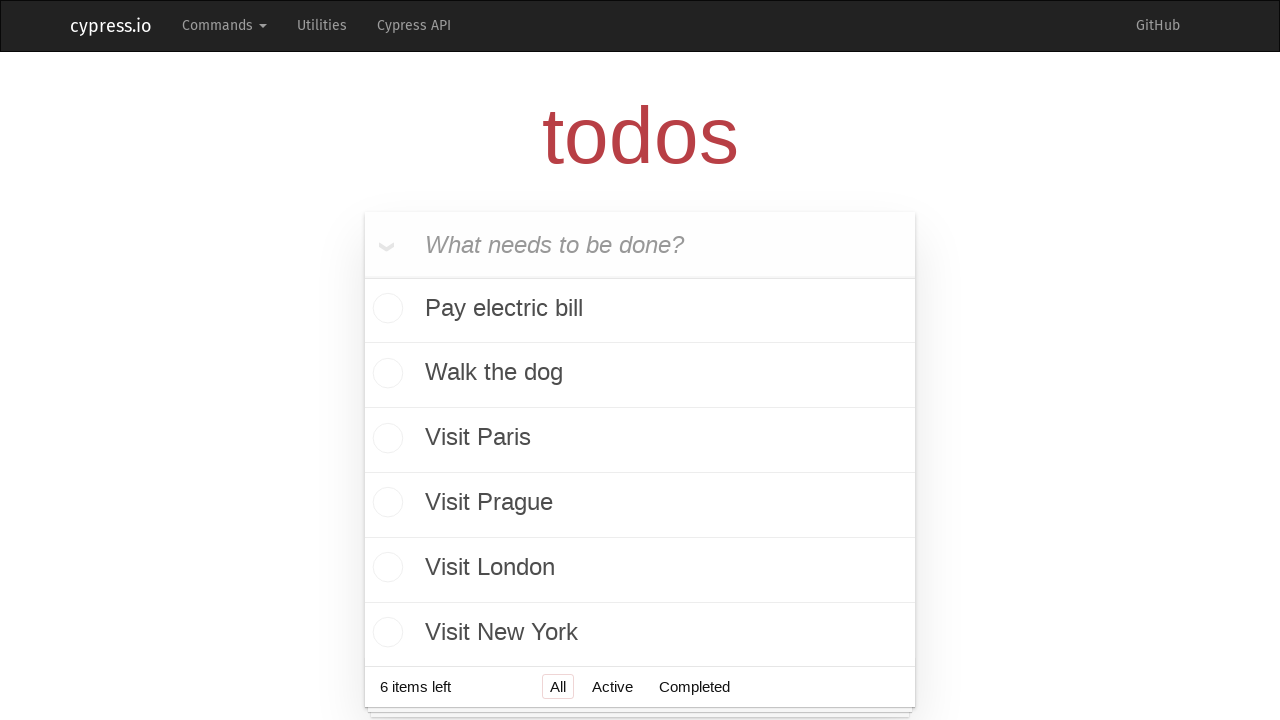

Filled todo input field with 'Visit Belgrade' on input.new-todo
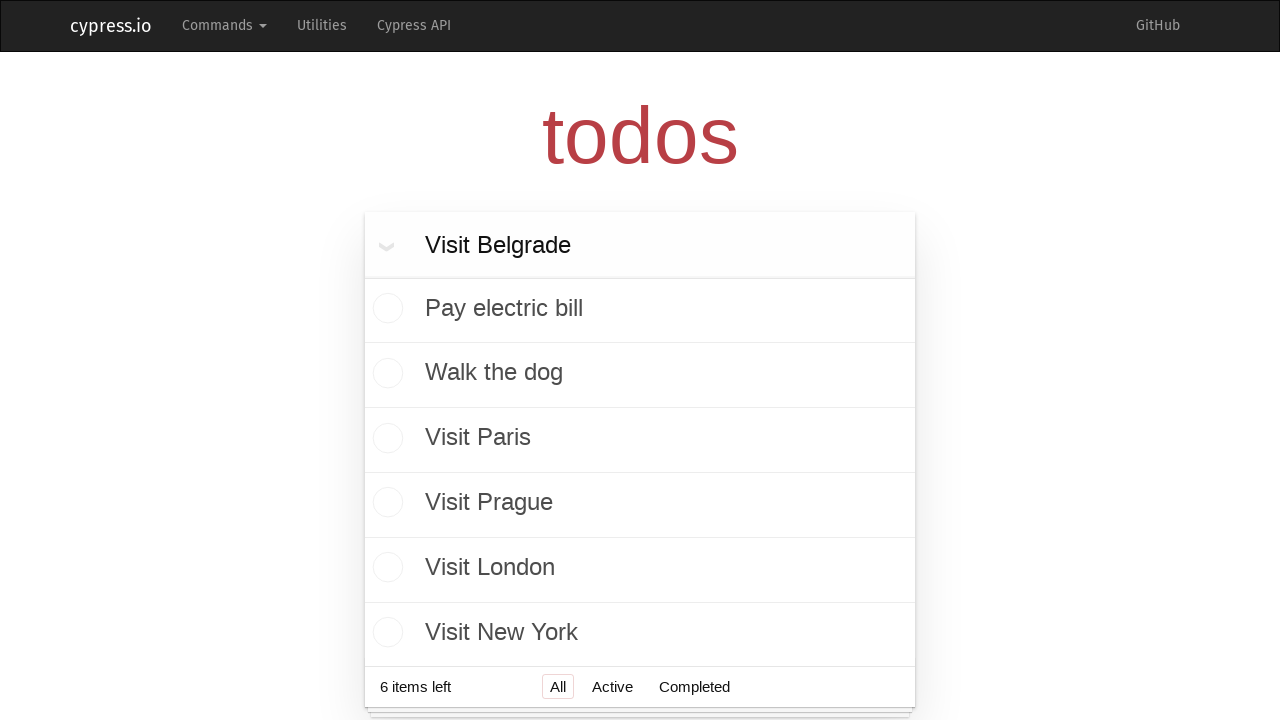

Pressed Enter to add todo item 'Visit Belgrade' to the list on input.new-todo
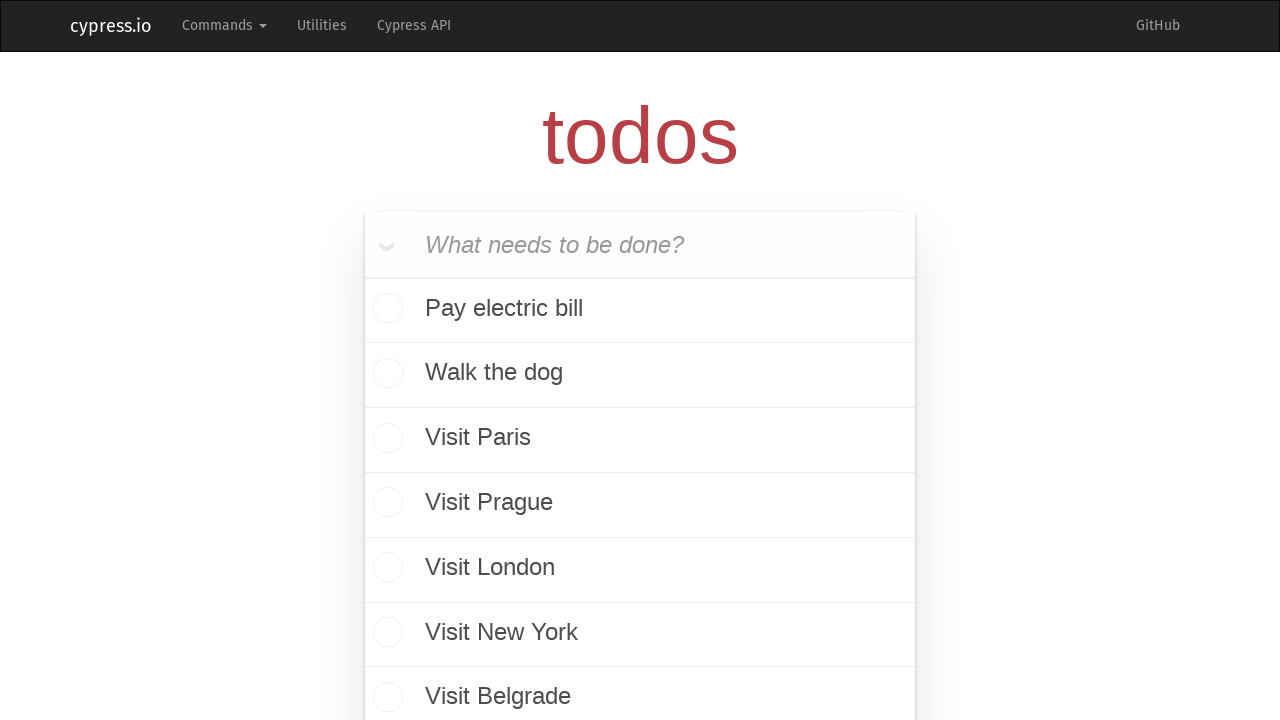

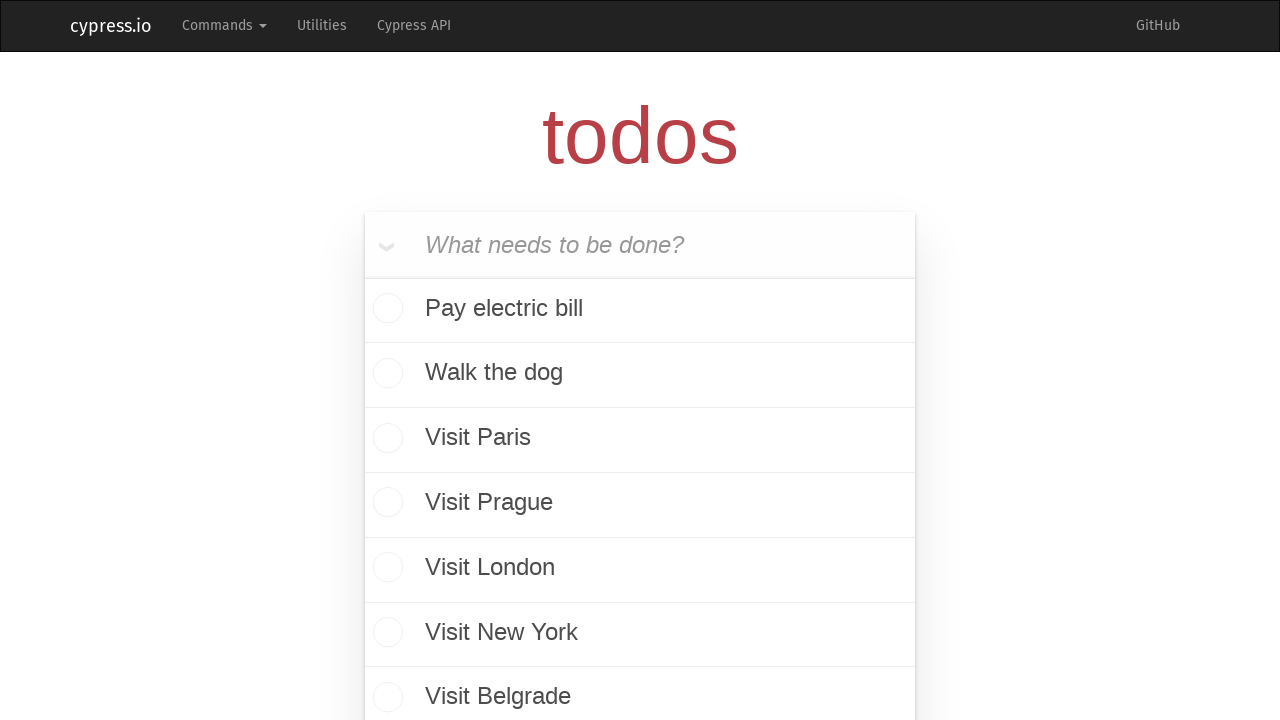